Tests the prompt alert functionality on DemoQA by clicking the prompt button, entering text into the alert dialog, and accepting it

Starting URL: https://demoqa.com/alerts

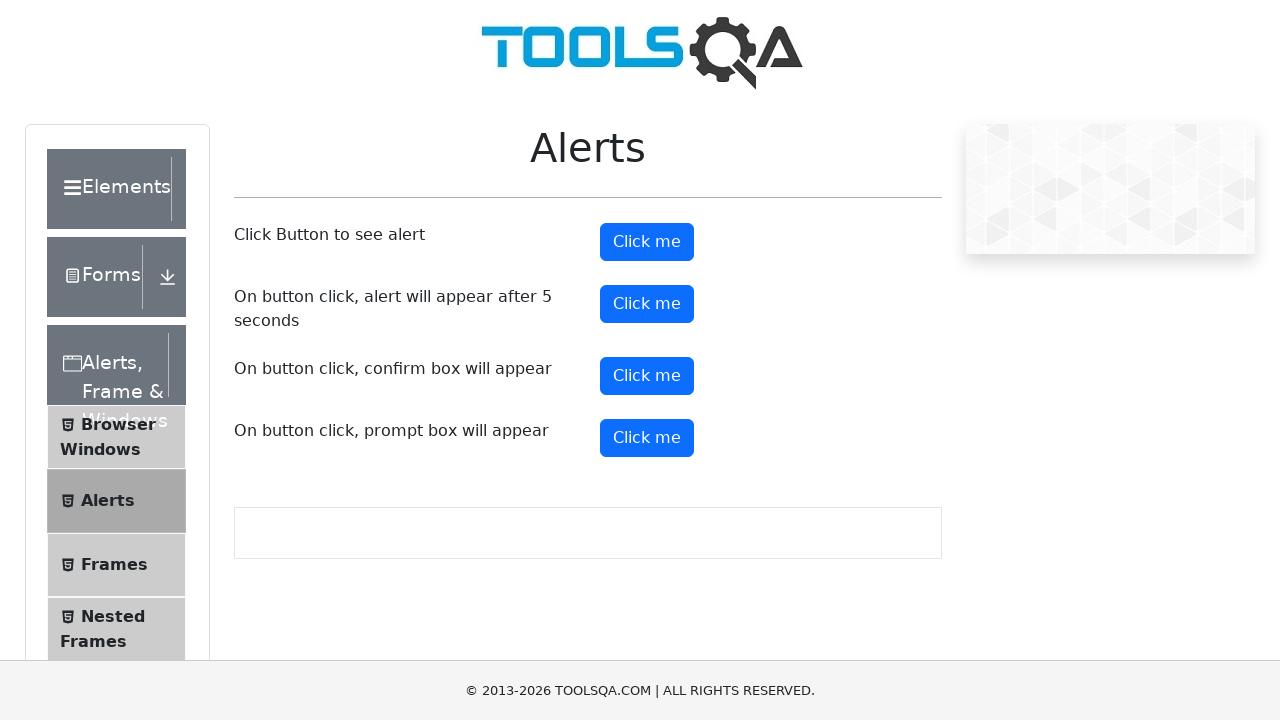

Scrolled down 300px to make alert buttons visible
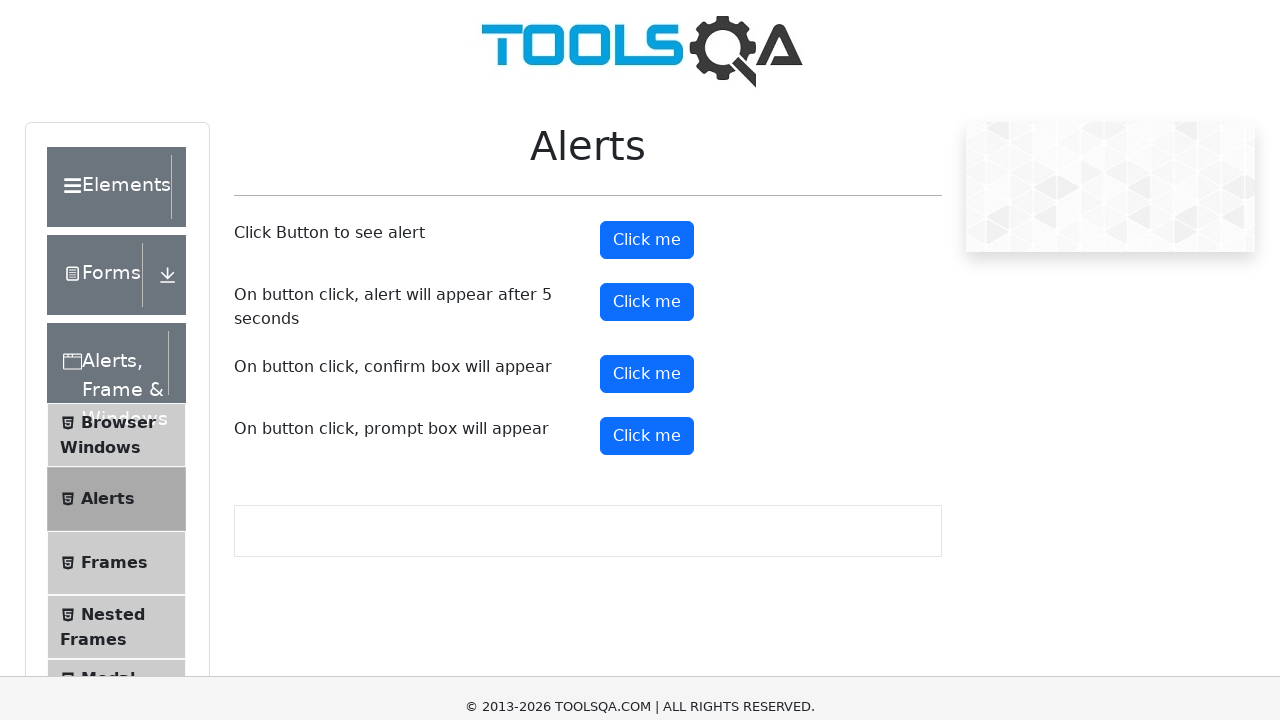

Set up dialog handler to accept prompt with 'Welcome' text
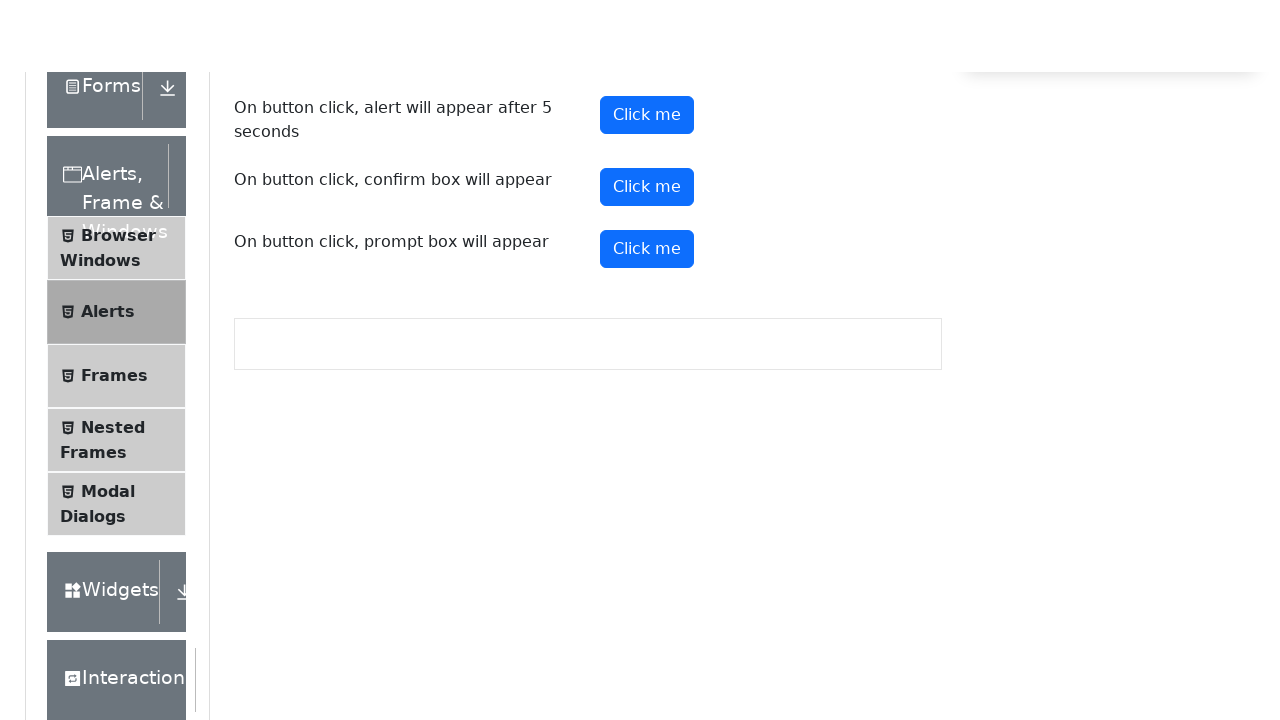

Clicked the prompt button to trigger the alert dialog at (647, 138) on #promtButton
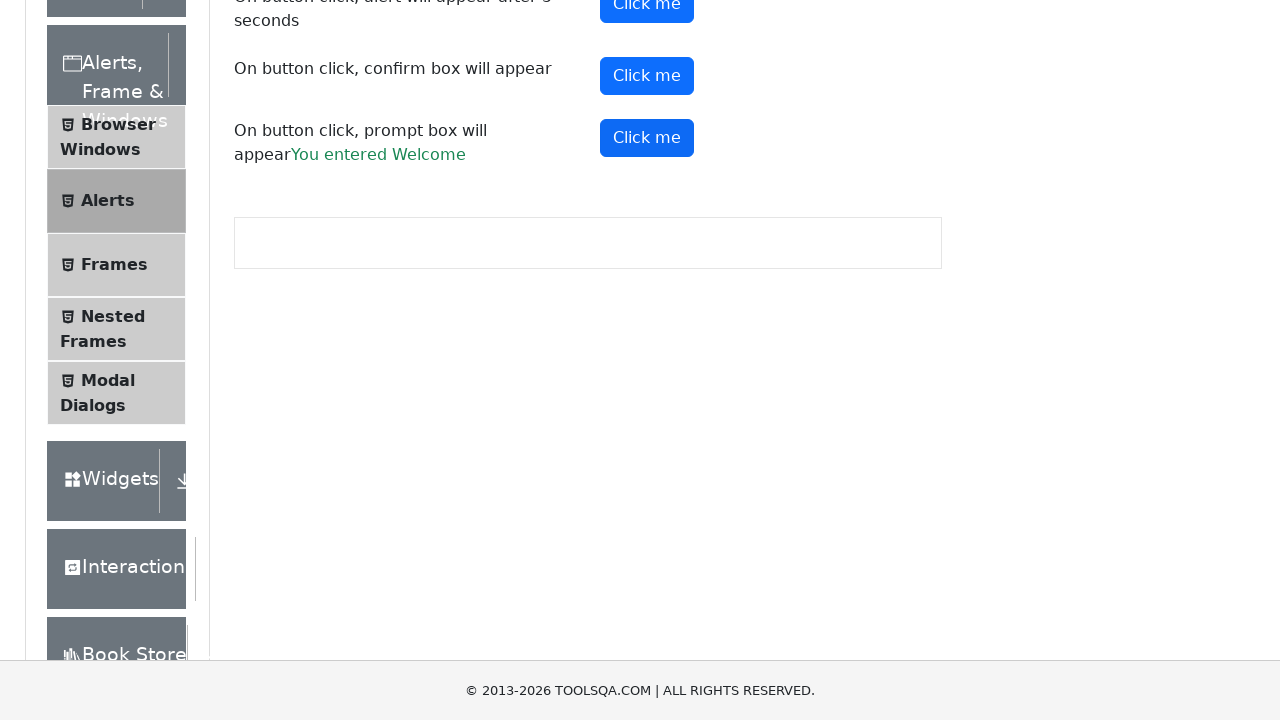

Waited 1 second for the dialog to be handled and dismissed
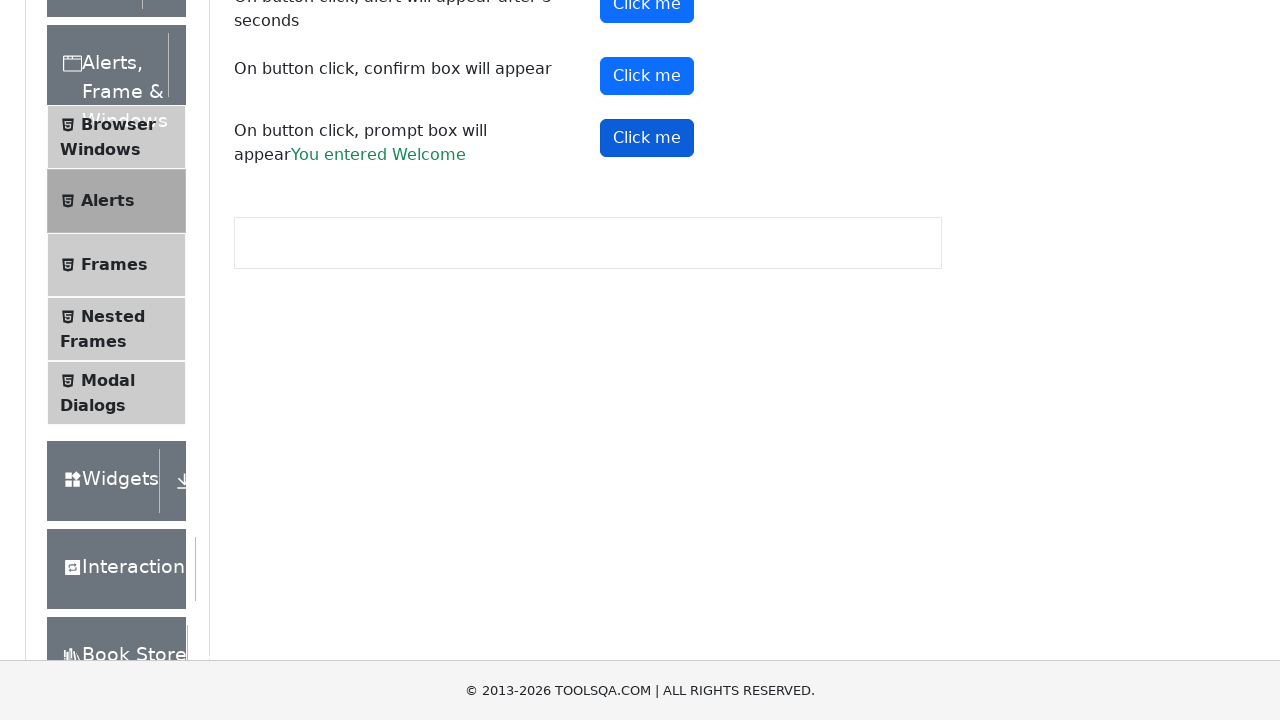

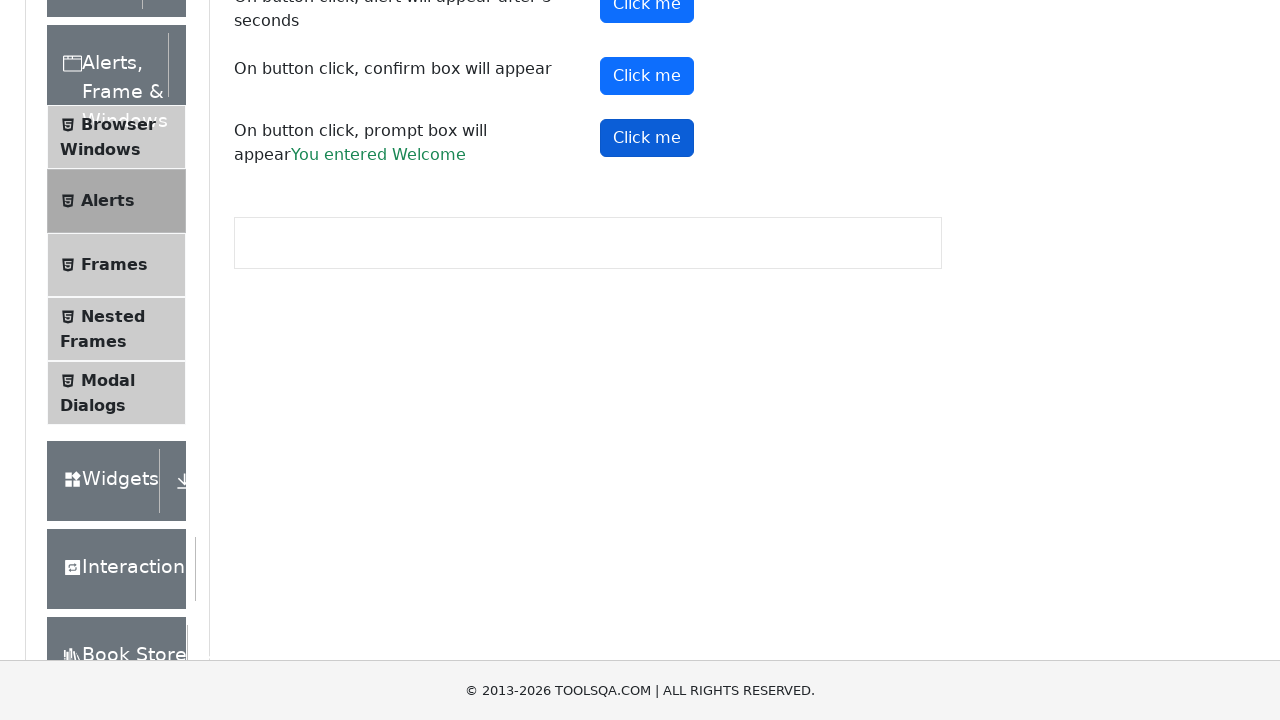